Tests handling multiple browser windows by clicking a link that opens a new window, switching to it, verifying content, closing it, and switching back to the original window to verify its content.

Starting URL: https://the-internet.herokuapp.com/windows

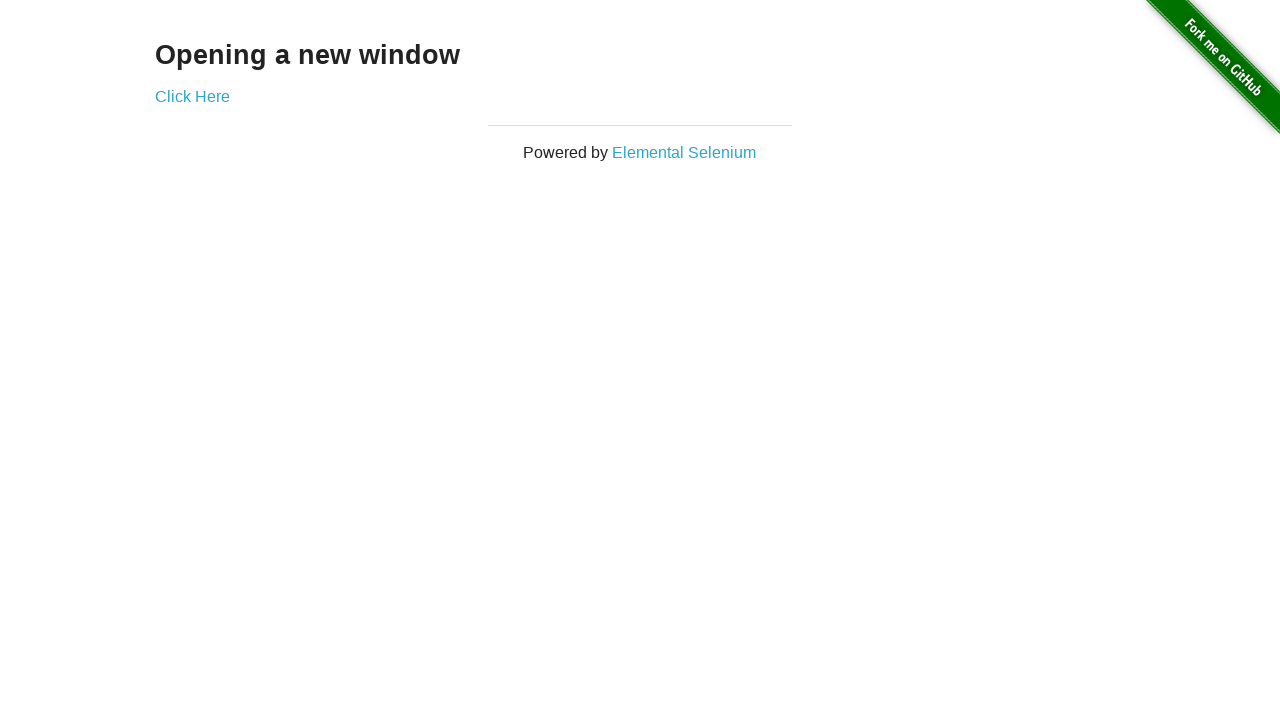

Navigated to the windows test page
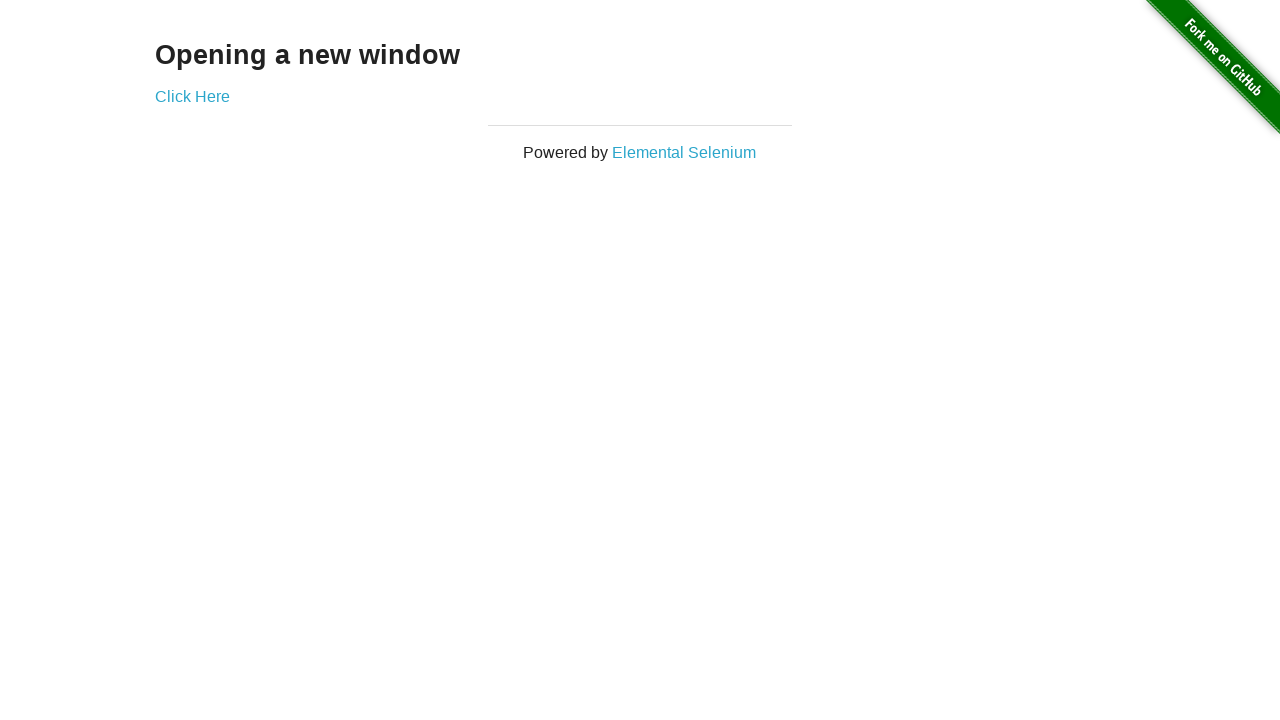

Clicked 'Click Here' link to open a new window at (192, 96) on text=Click Here
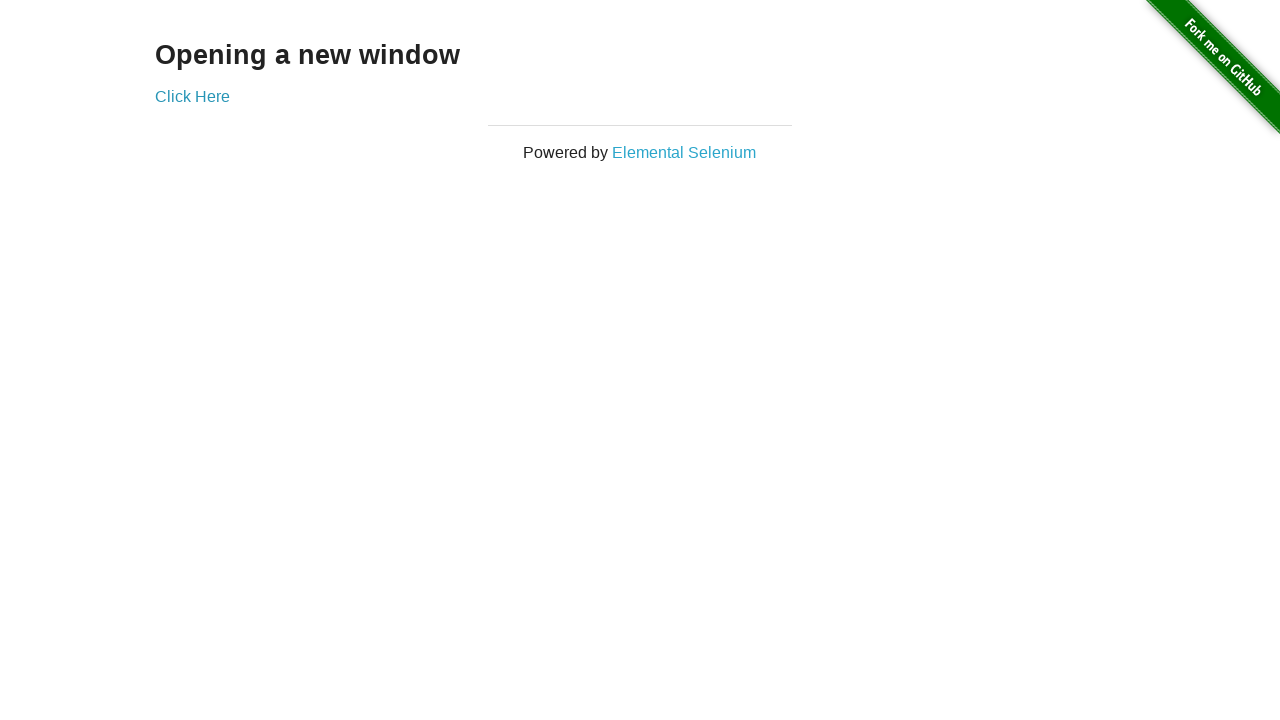

Obtained reference to the new window
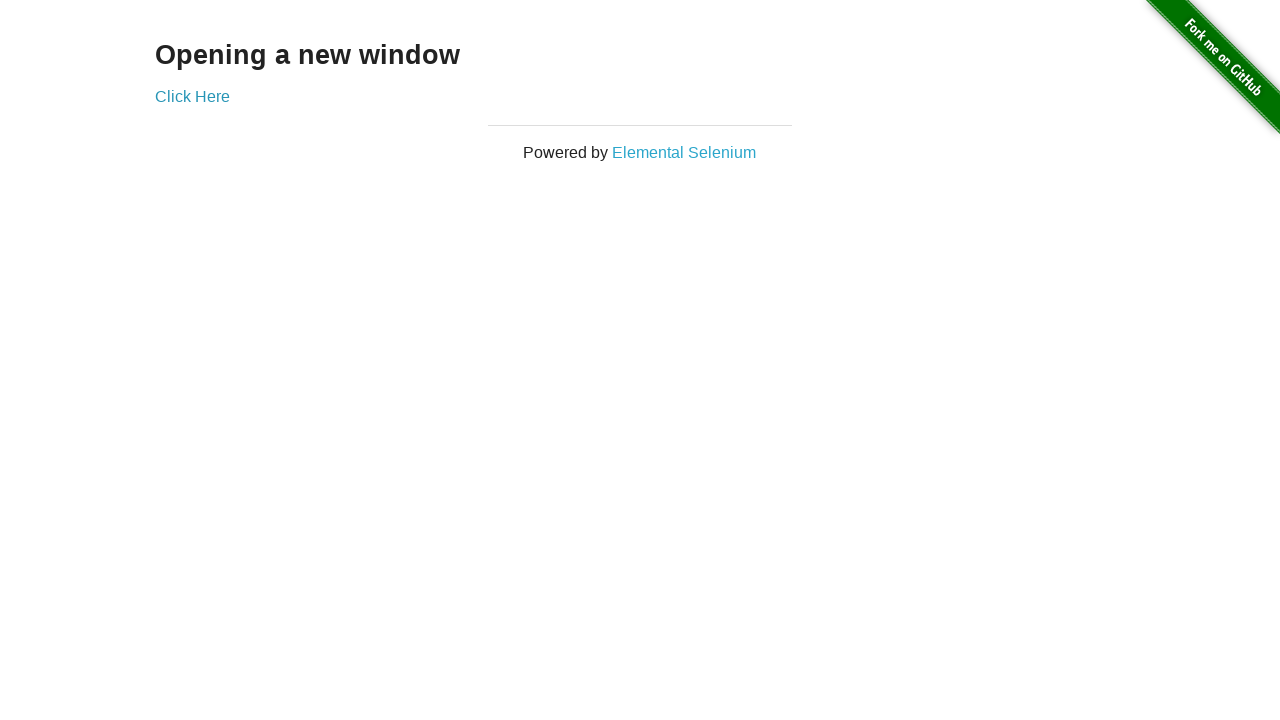

Waited for heading element to load in new window
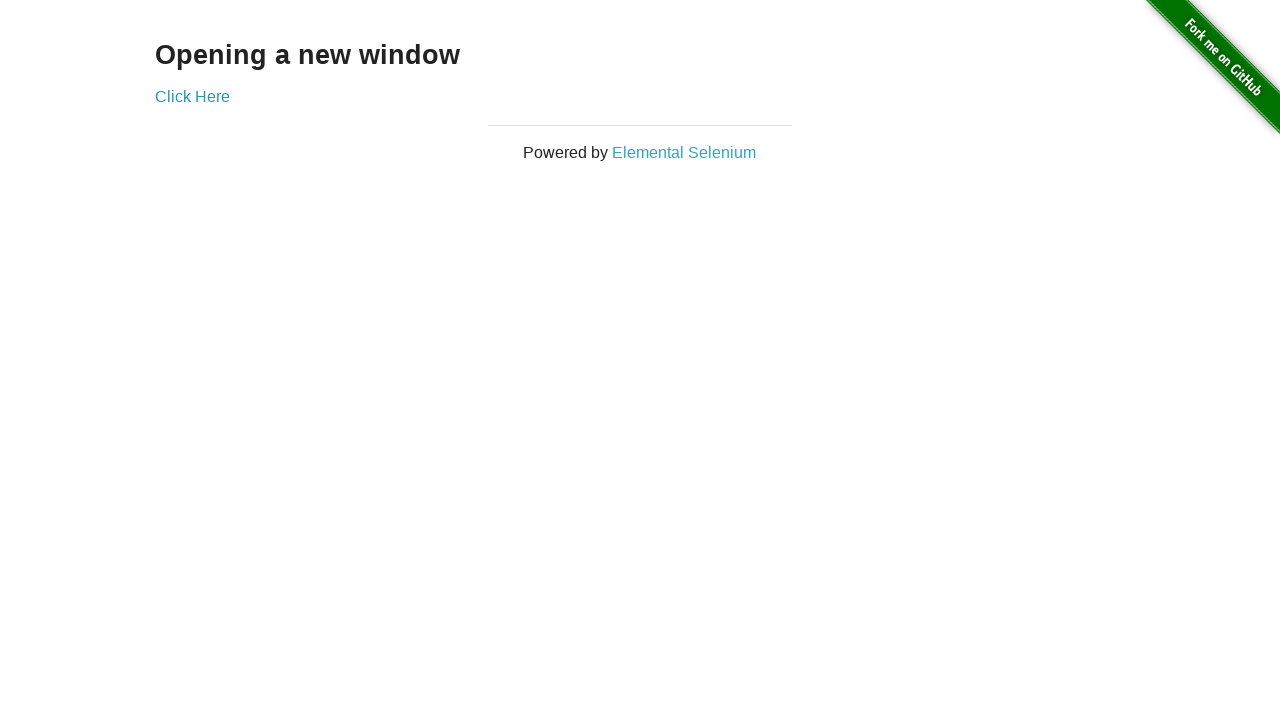

Retrieved heading text from new window: 'New Window'
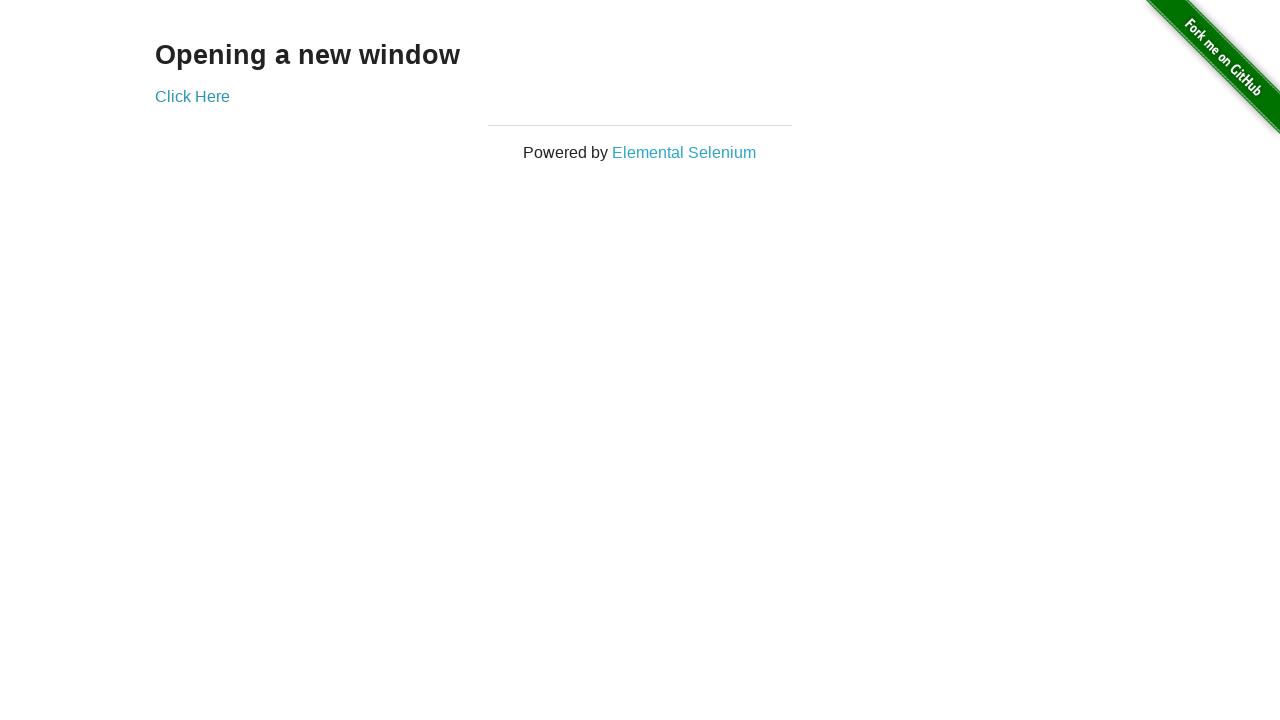

Closed the new window
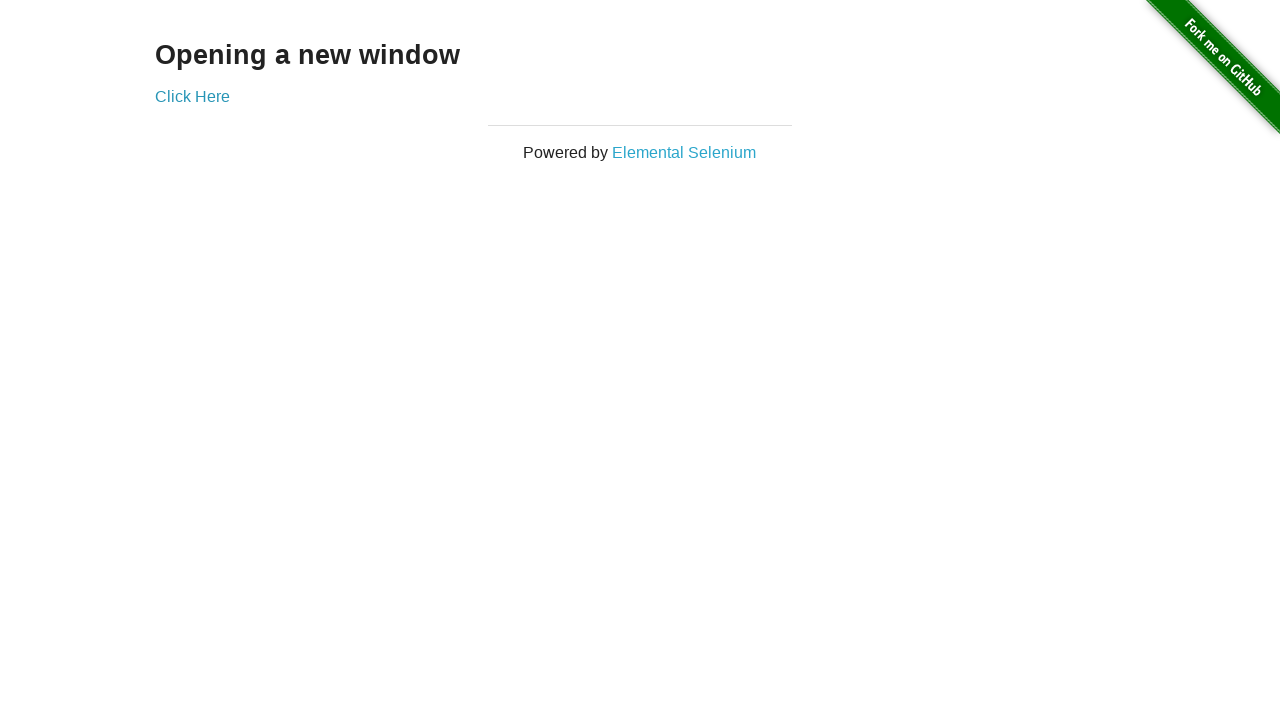

Verified original window heading content is 'Opening a new window'
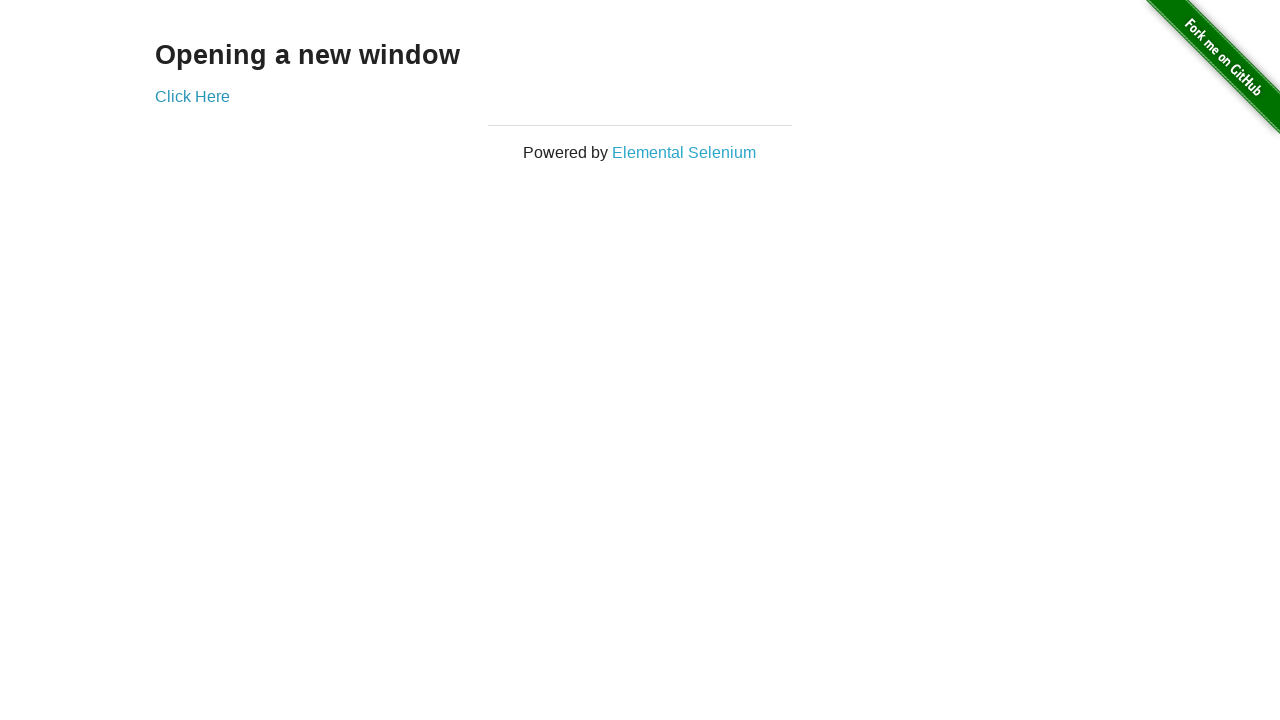

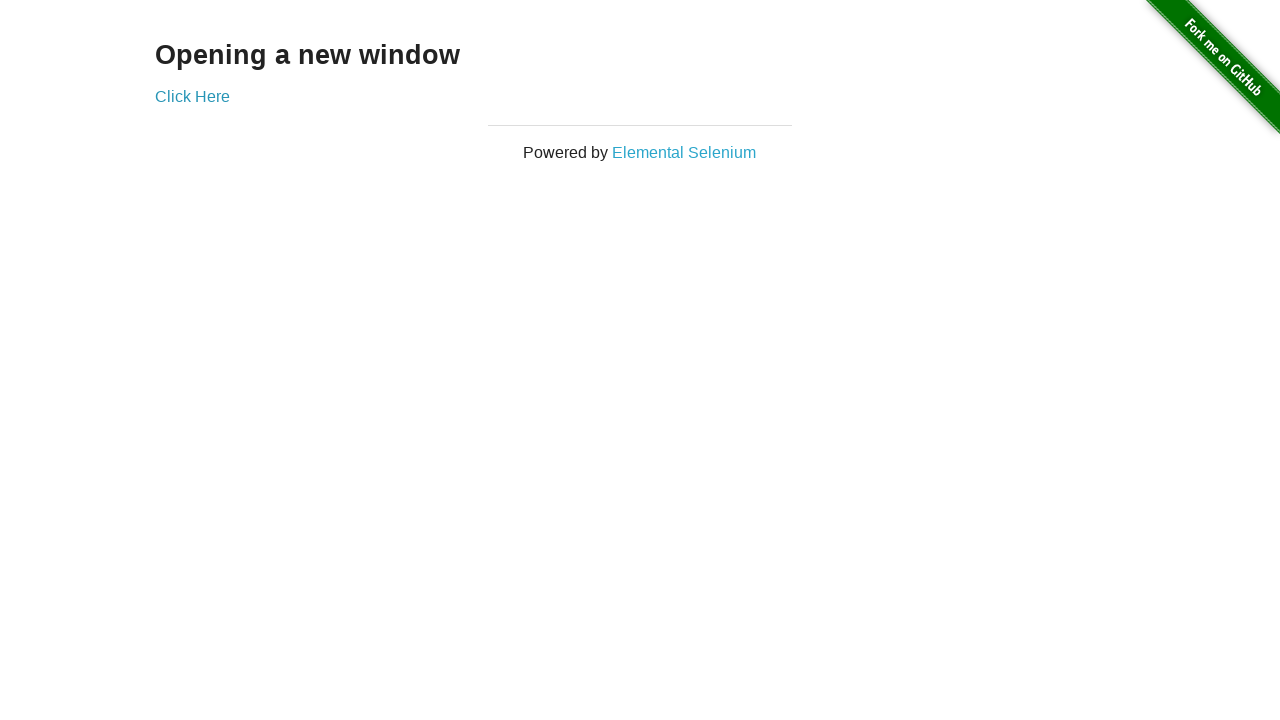